Navigates to Bank of Baroda website and maximizes the browser window. The script only performs basic setup without any meaningful interactions.

Starting URL: https://www.bankofbaroda.in/

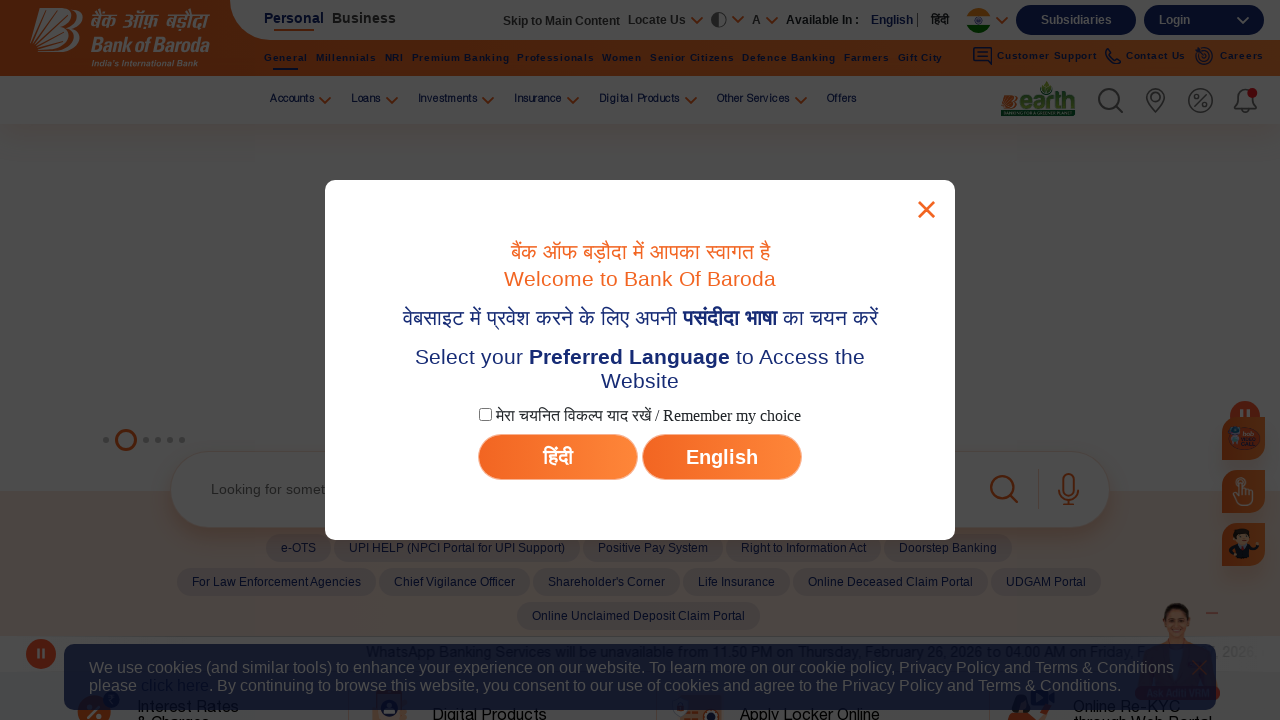

Bank of Baroda website loaded - DOM content ready
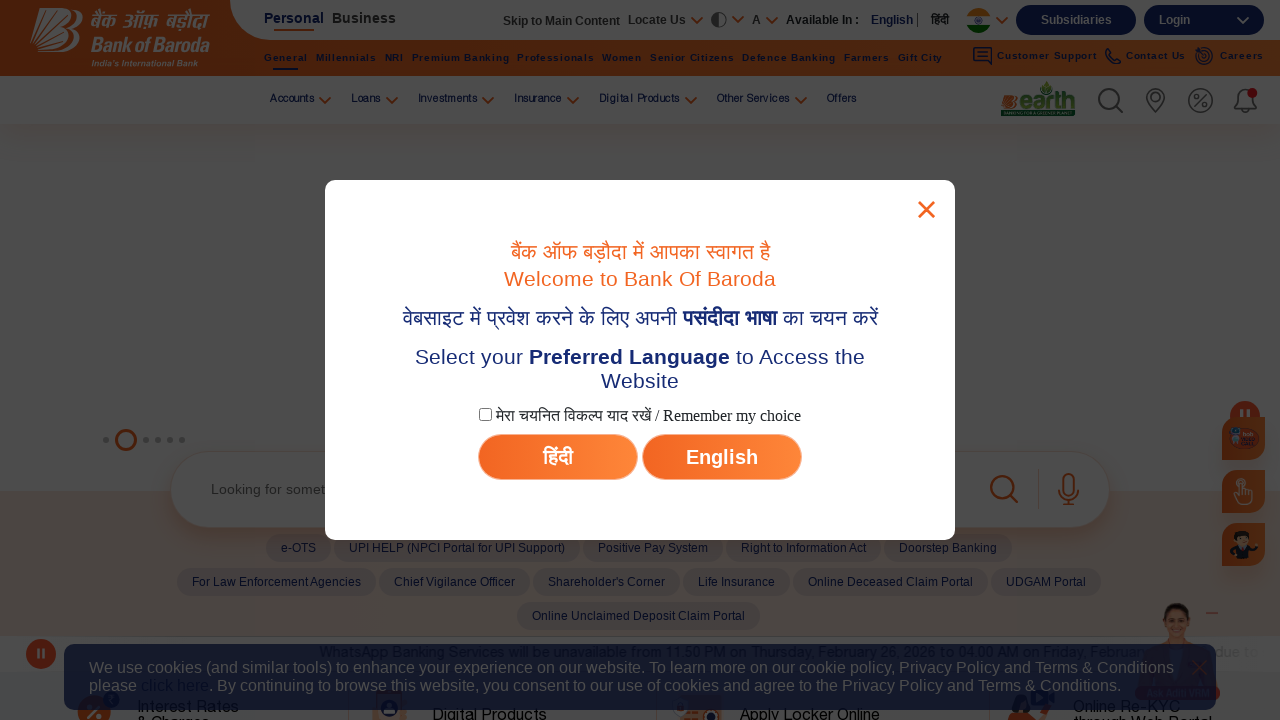

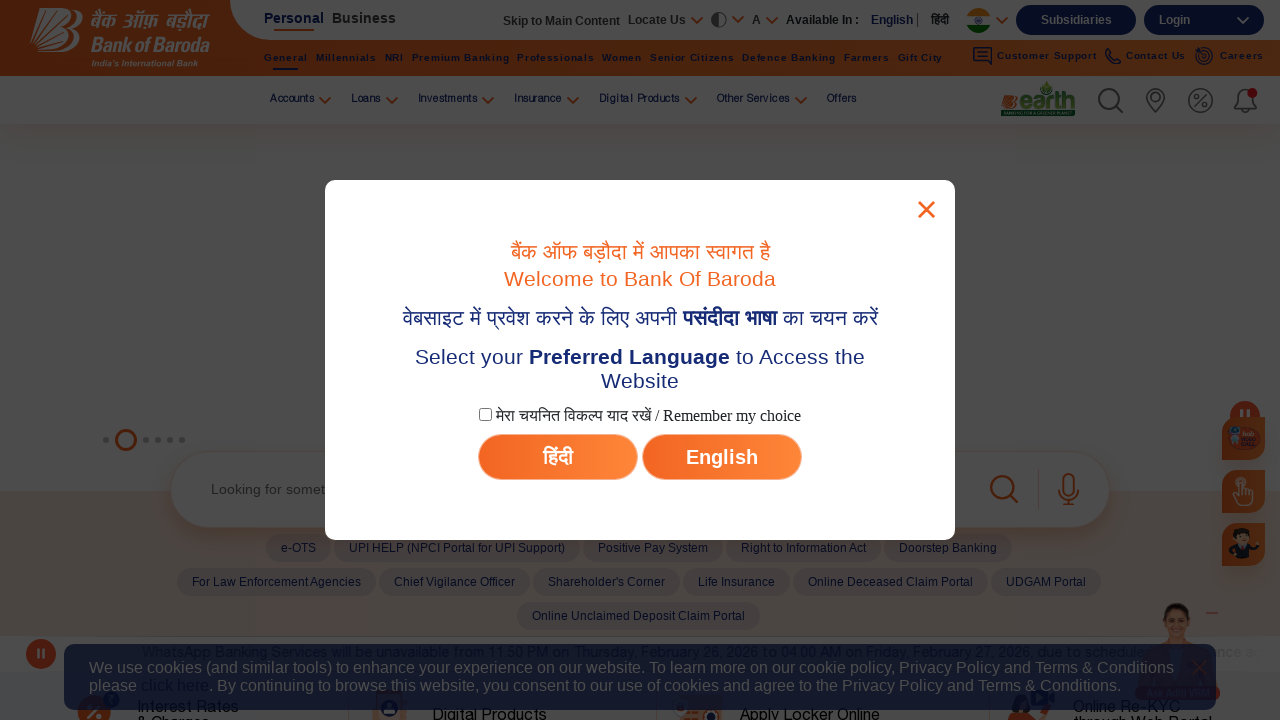